Tests that entered text is trimmed when editing a todo item

Starting URL: https://demo.playwright.dev/todomvc

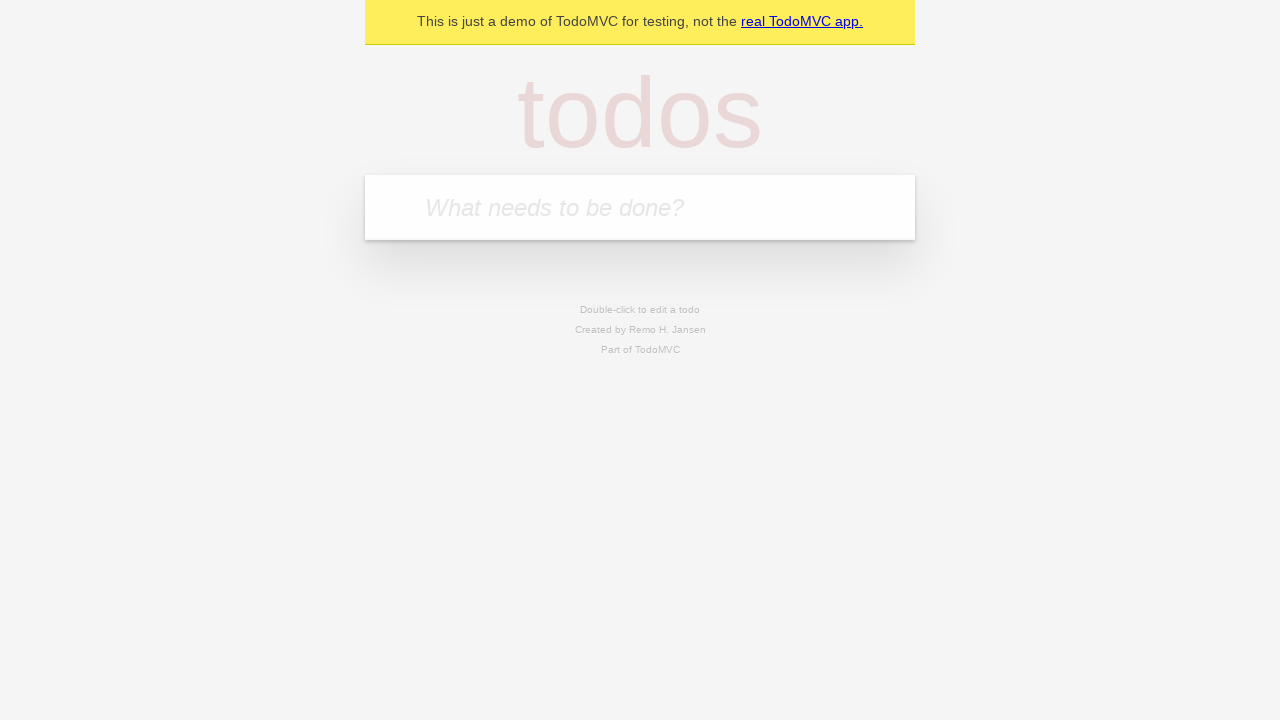

Filled todo input with 'buy some cheese' on internal:attr=[placeholder="What needs to be done?"i]
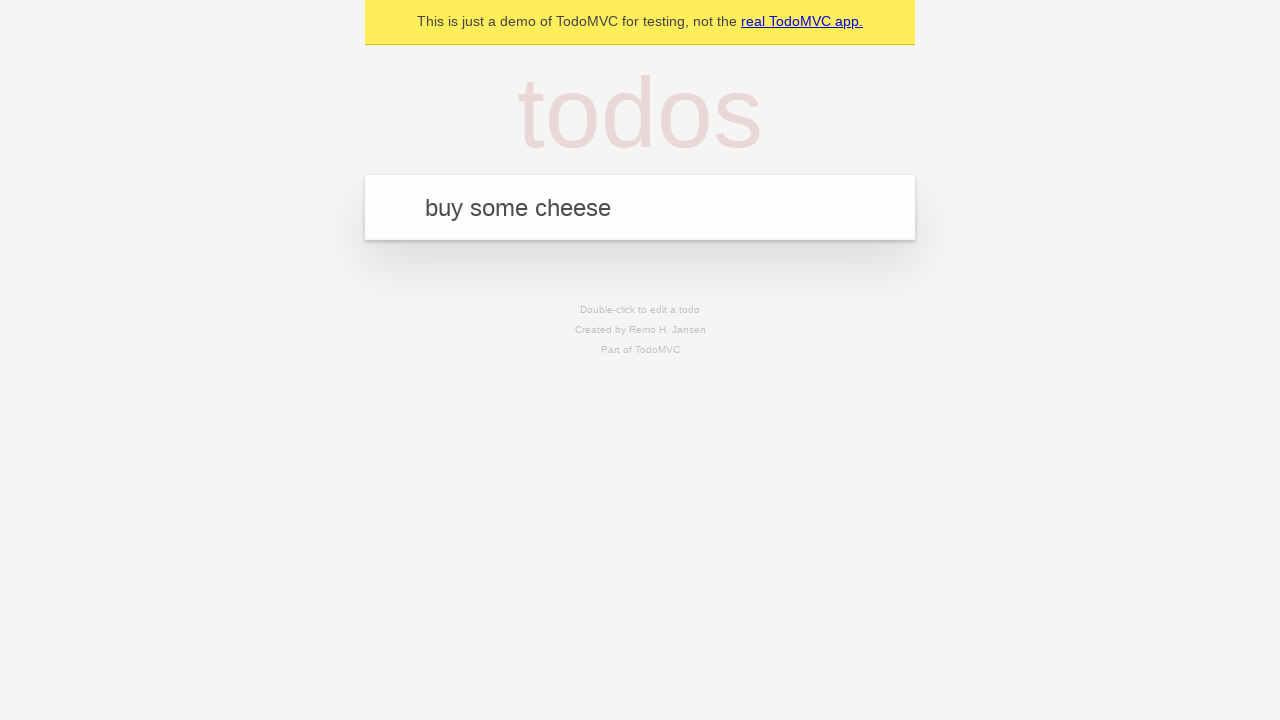

Pressed Enter to create first todo on internal:attr=[placeholder="What needs to be done?"i]
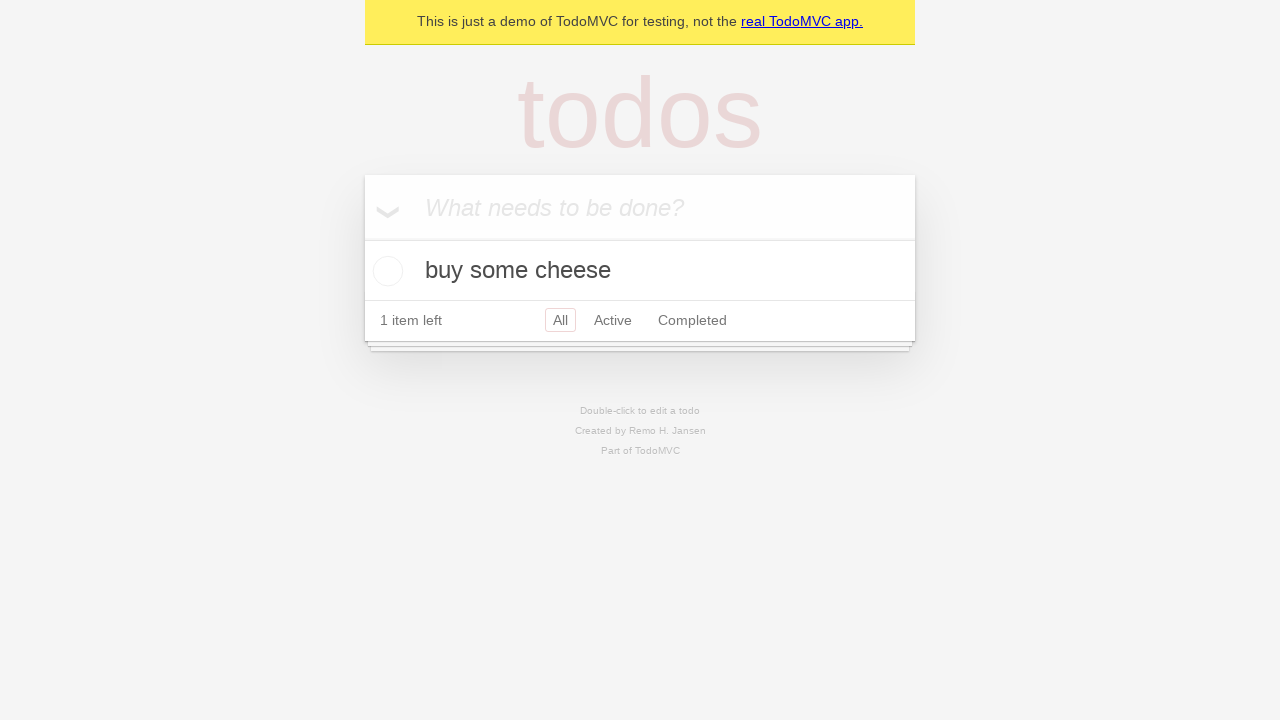

Filled todo input with 'feed the cat' on internal:attr=[placeholder="What needs to be done?"i]
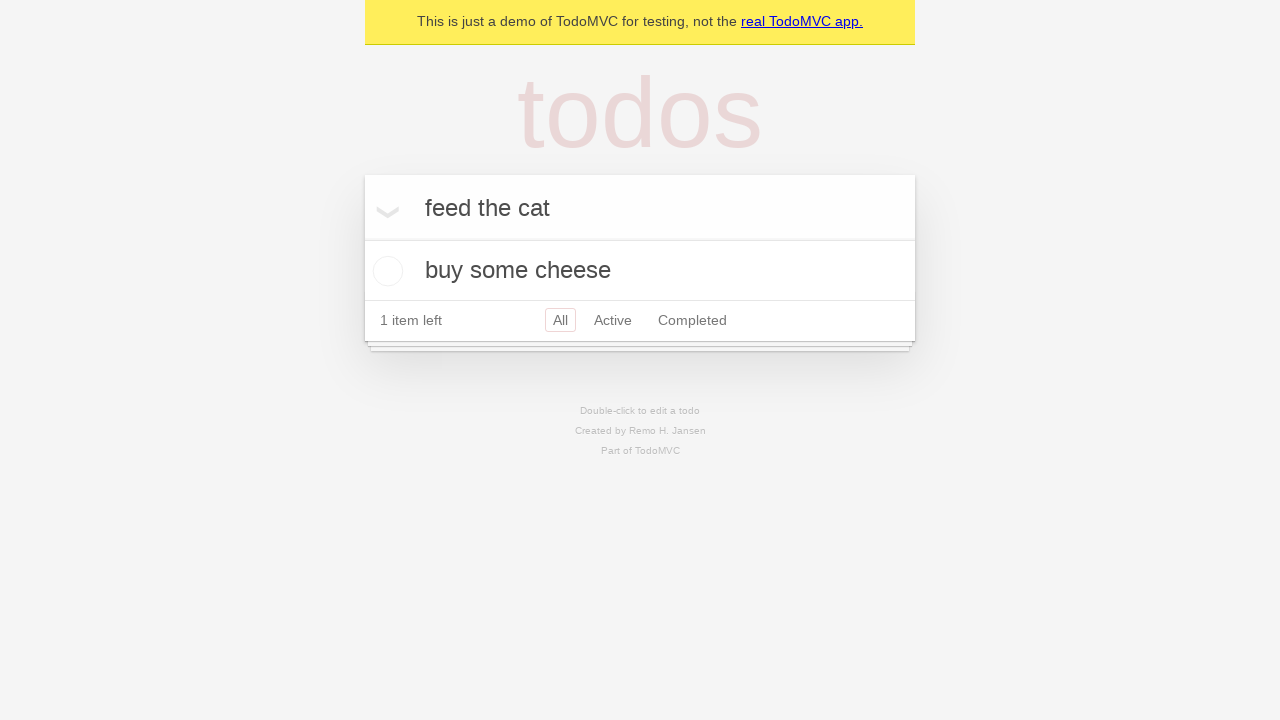

Pressed Enter to create second todo on internal:attr=[placeholder="What needs to be done?"i]
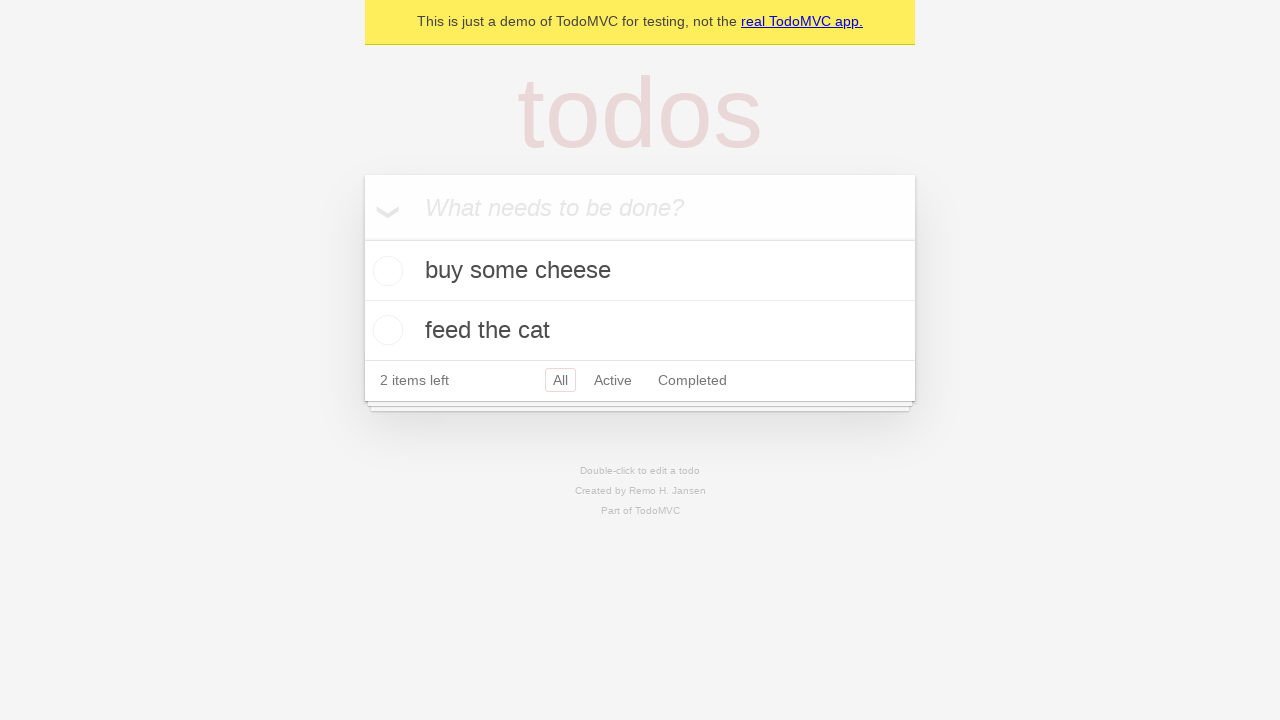

Filled todo input with 'book a doctors appointment' on internal:attr=[placeholder="What needs to be done?"i]
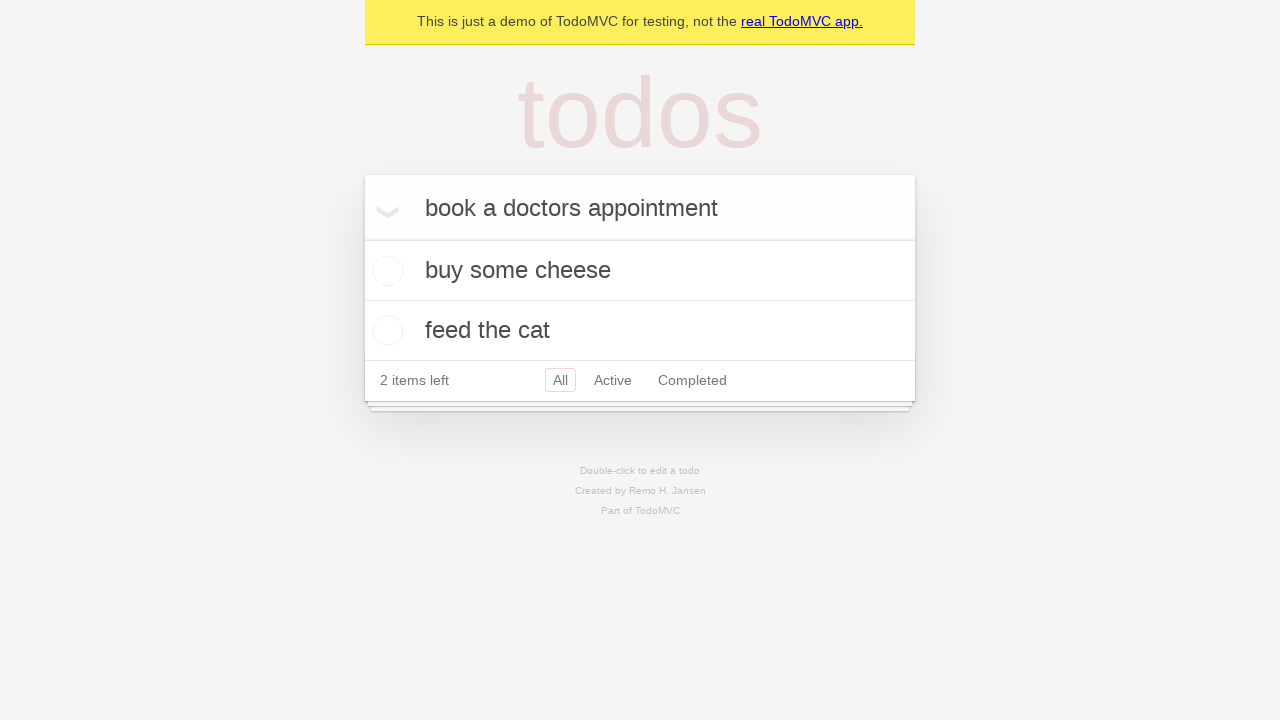

Pressed Enter to create third todo on internal:attr=[placeholder="What needs to be done?"i]
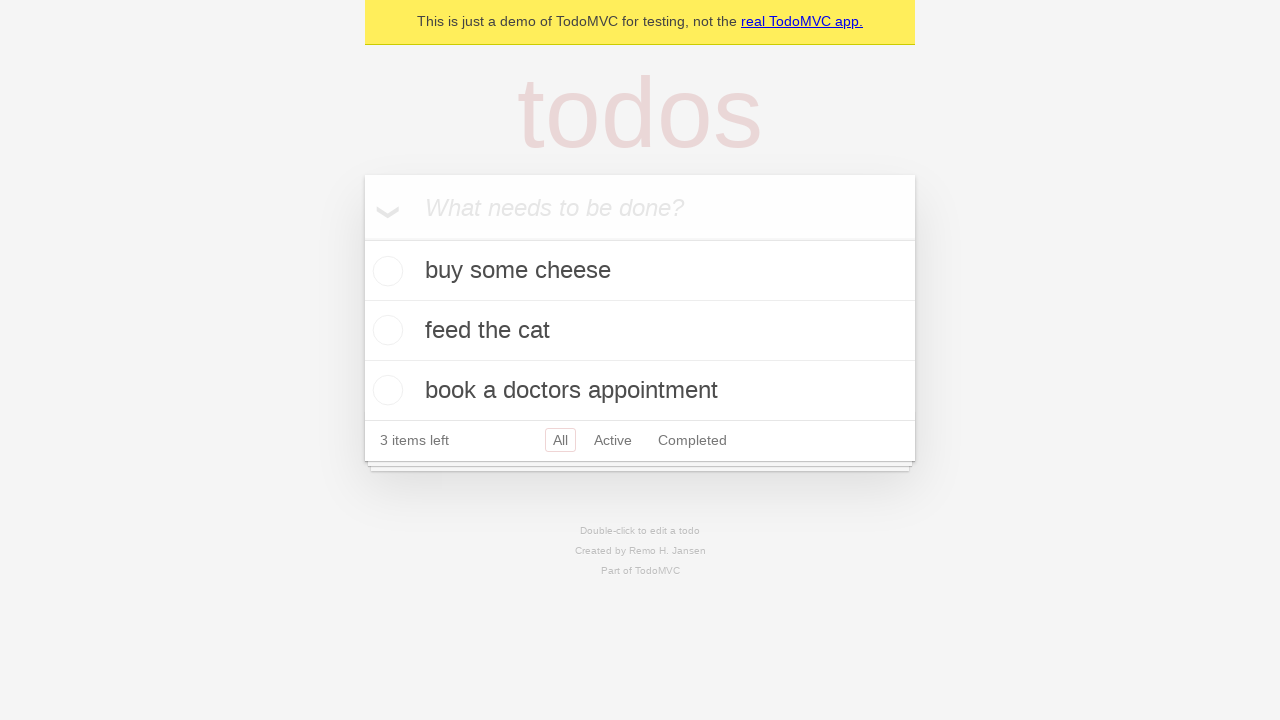

Waited for all 3 todos to be rendered
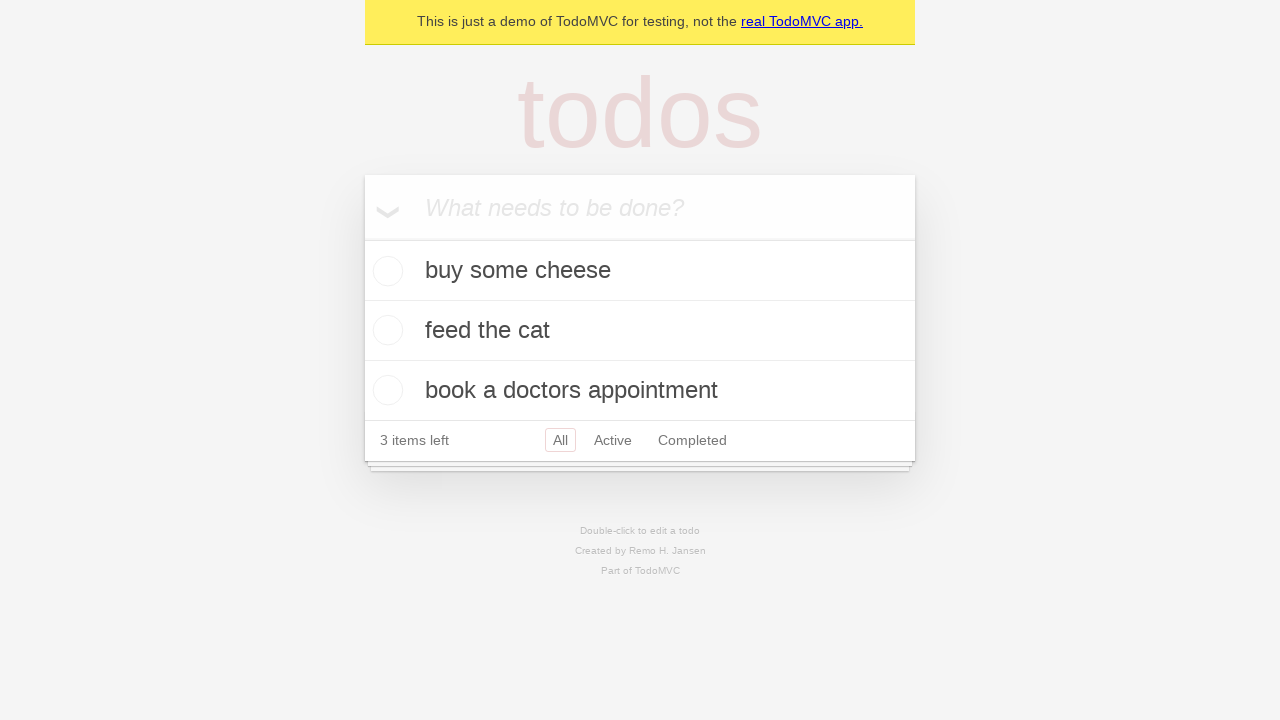

Double-clicked second todo to enter edit mode at (640, 331) on internal:testid=[data-testid="todo-item"s] >> nth=1
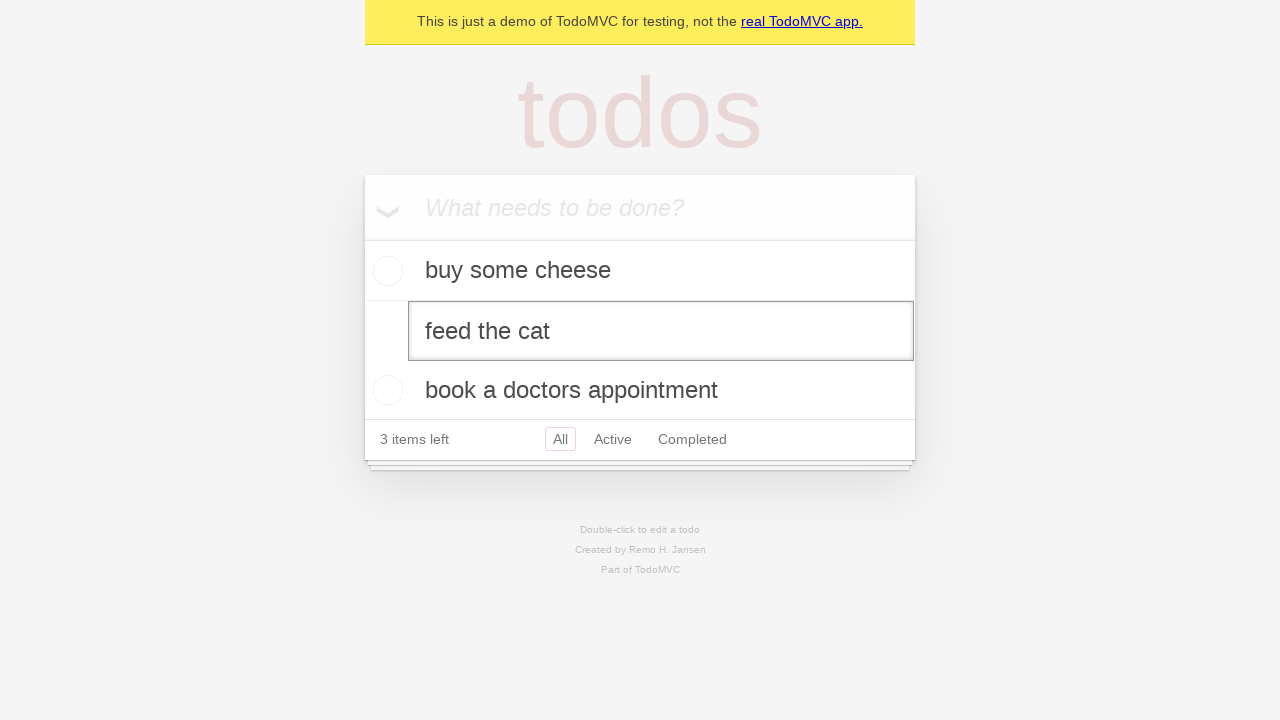

Filled edit field with text containing leading and trailing spaces on internal:testid=[data-testid="todo-item"s] >> nth=1 >> internal:role=textbox[nam
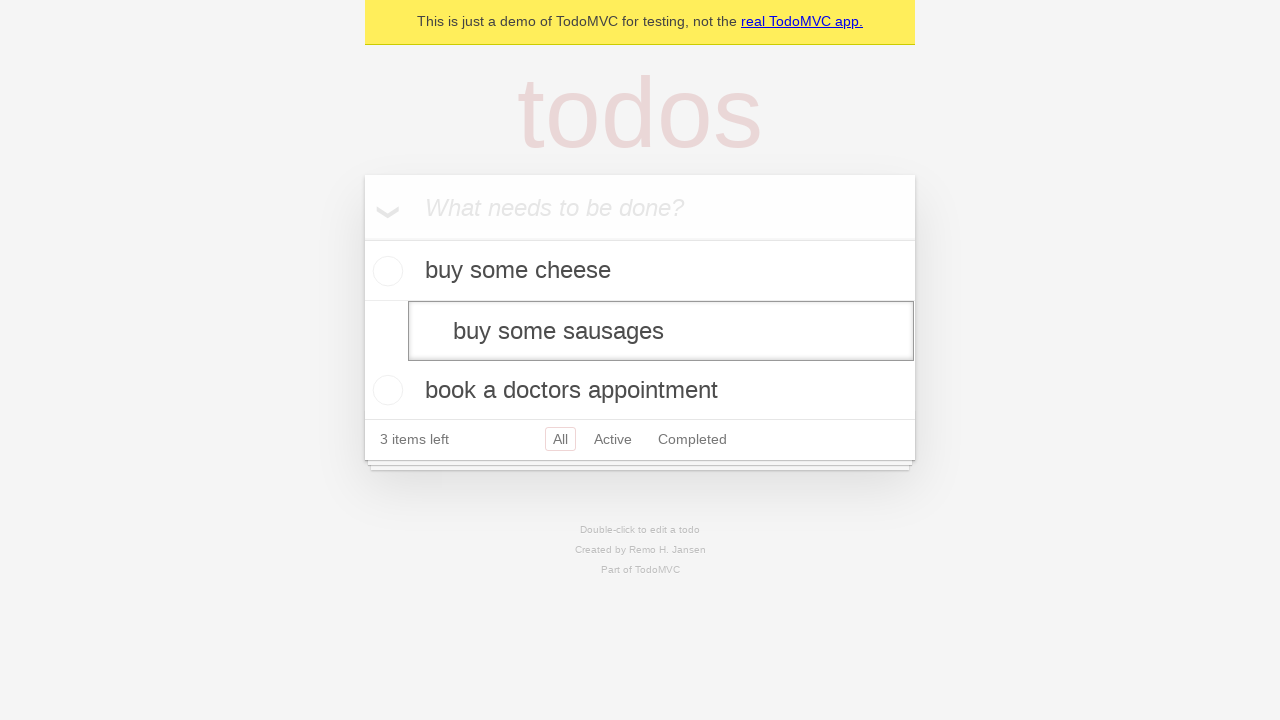

Pressed Enter to save edited todo, text should be trimmed on internal:testid=[data-testid="todo-item"s] >> nth=1 >> internal:role=textbox[nam
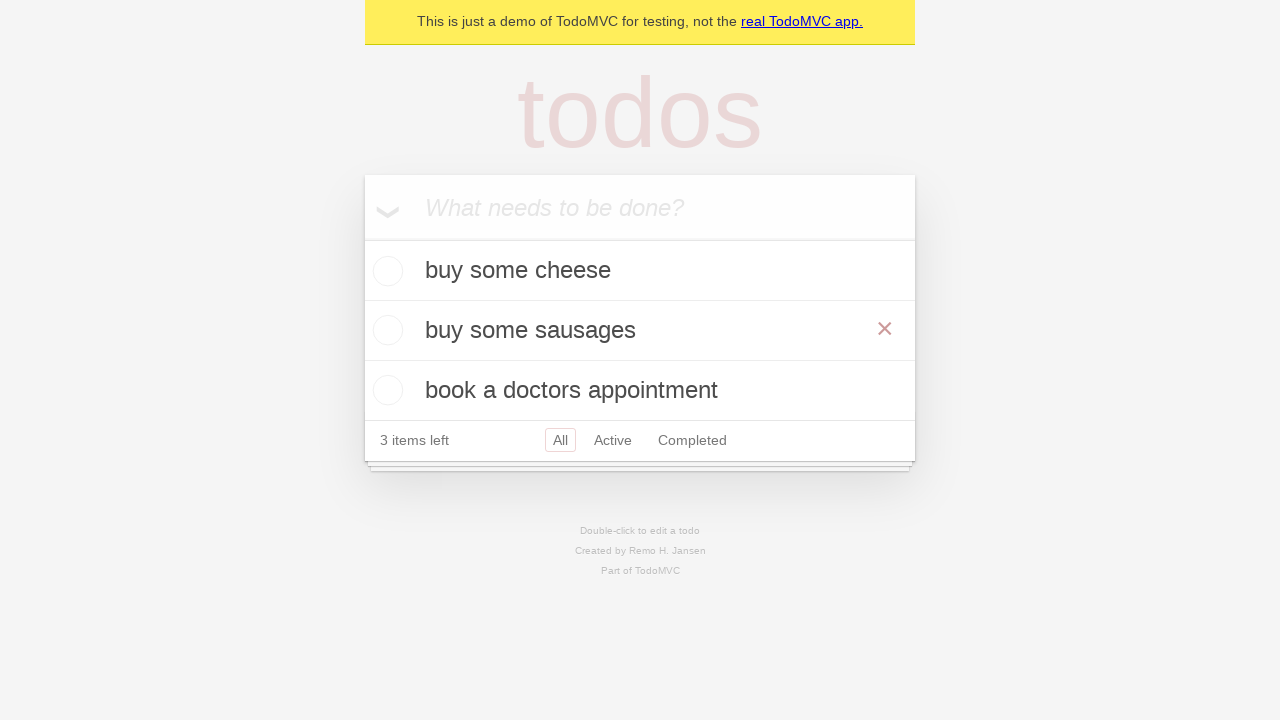

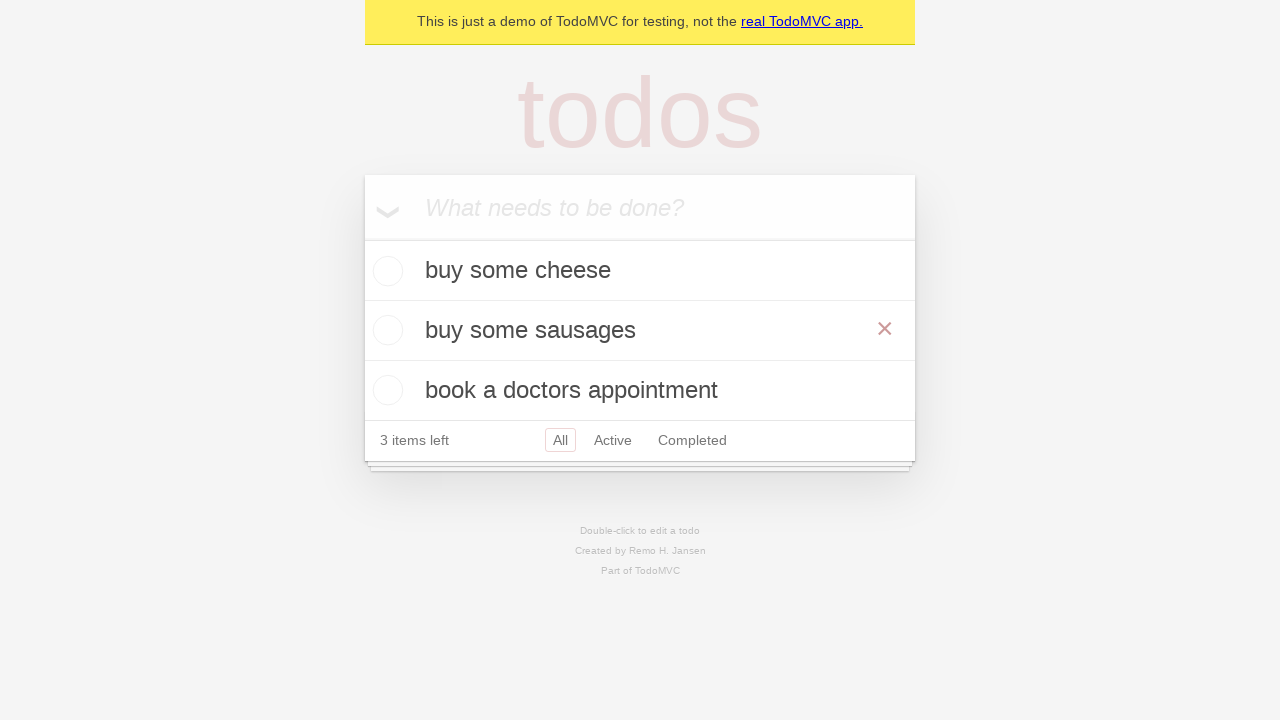